Tests scroll functionality by scrolling down to the CYDEO link at the bottom of the page using mouse hover, then scrolling back up using Page Up key presses.

Starting URL: https://practice.cydeo.com/

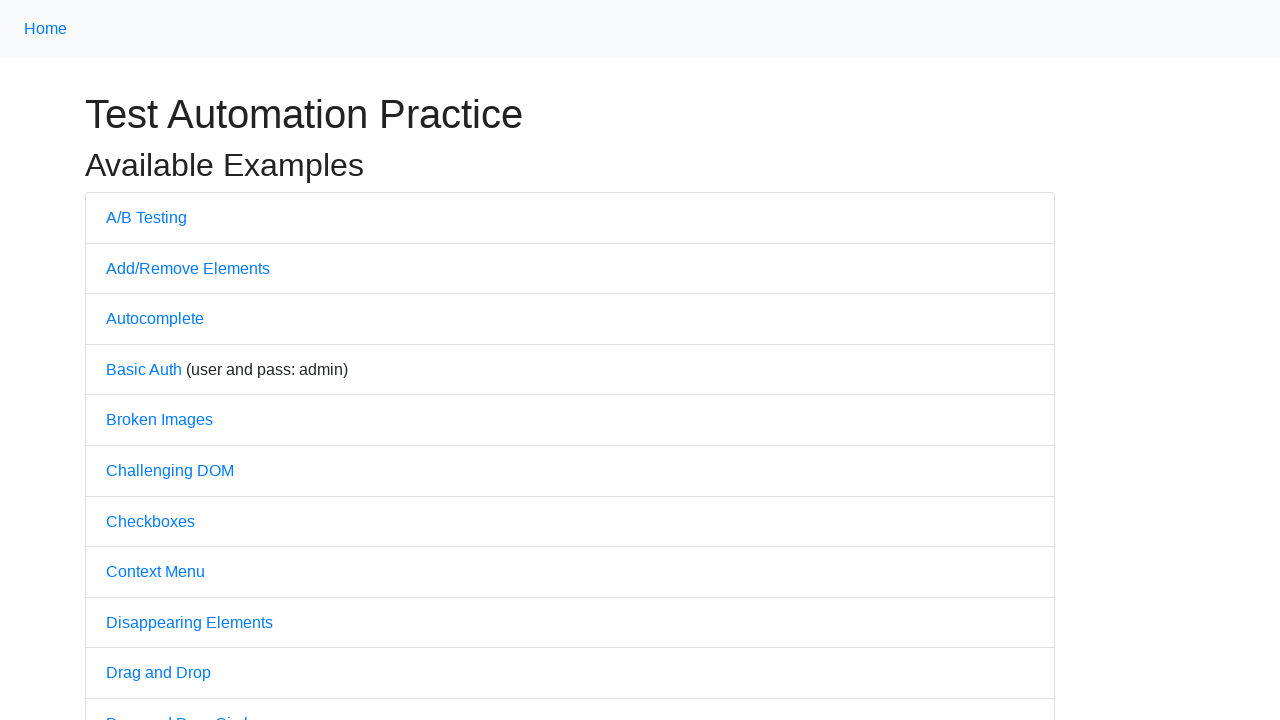

Located CYDEO link element at the bottom of the page
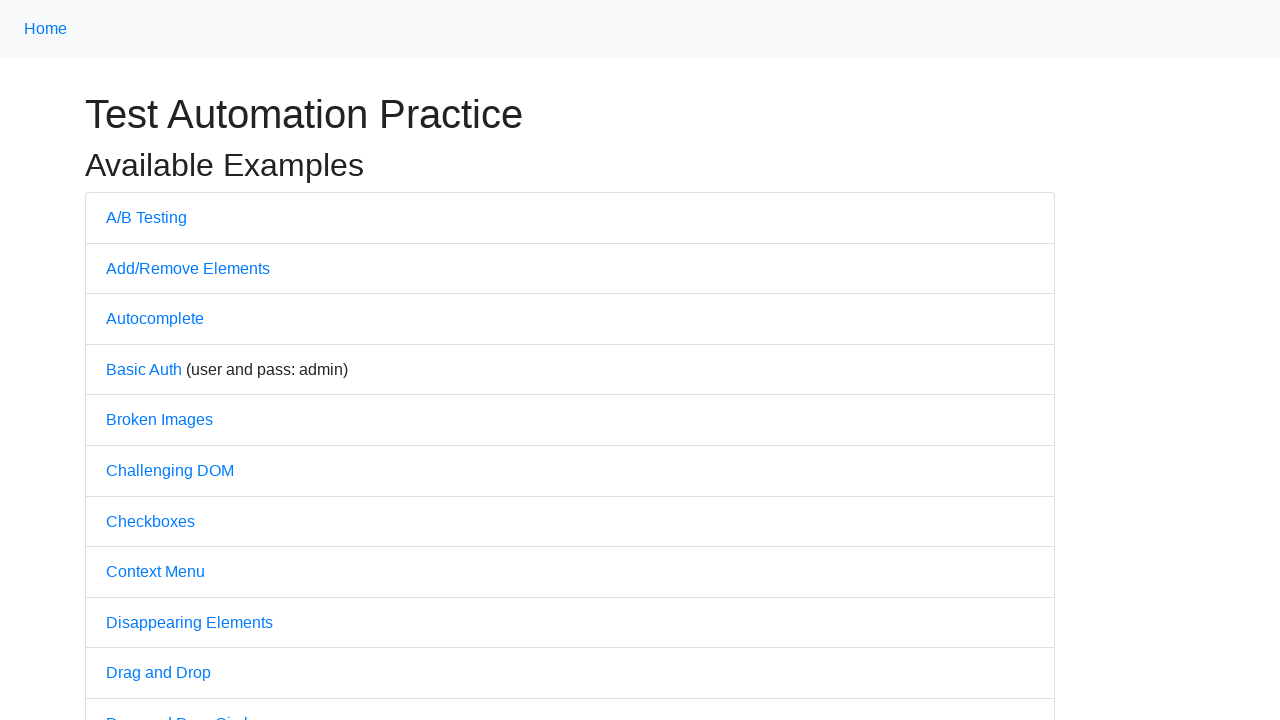

Scrolled down to CYDEO link using scroll_into_view_if_needed()
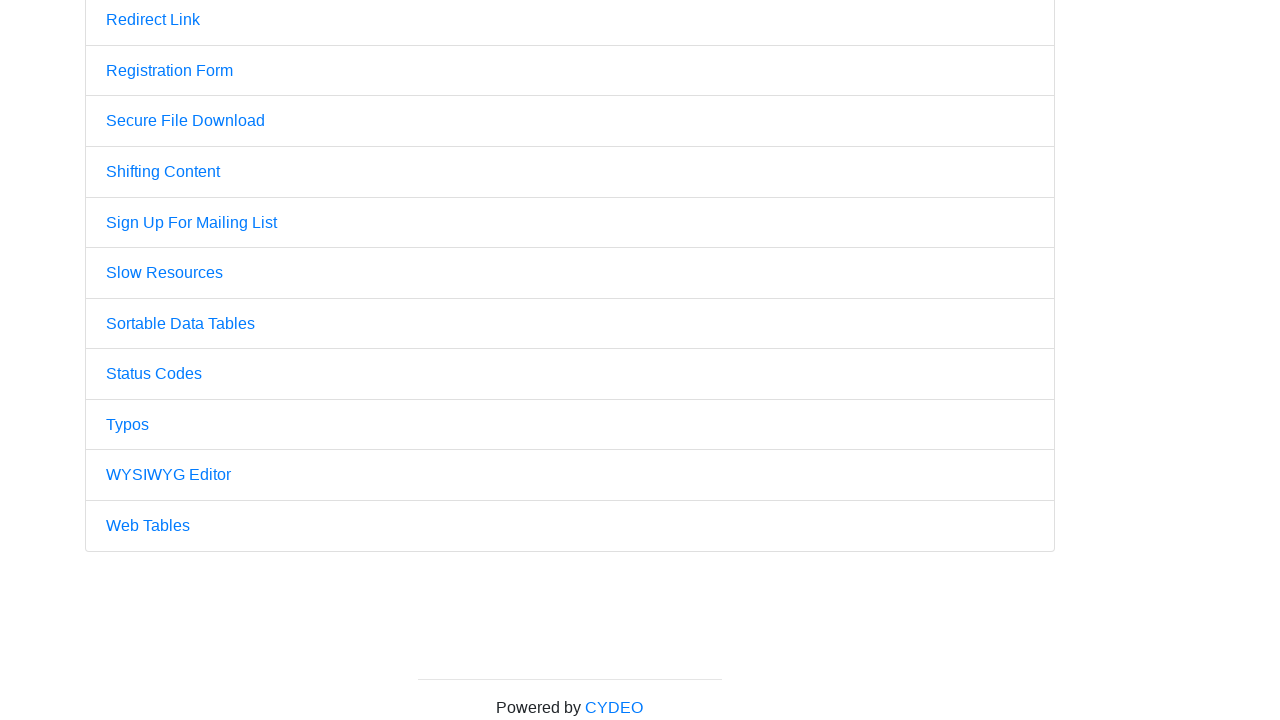

Pressed PageUp key to scroll back up
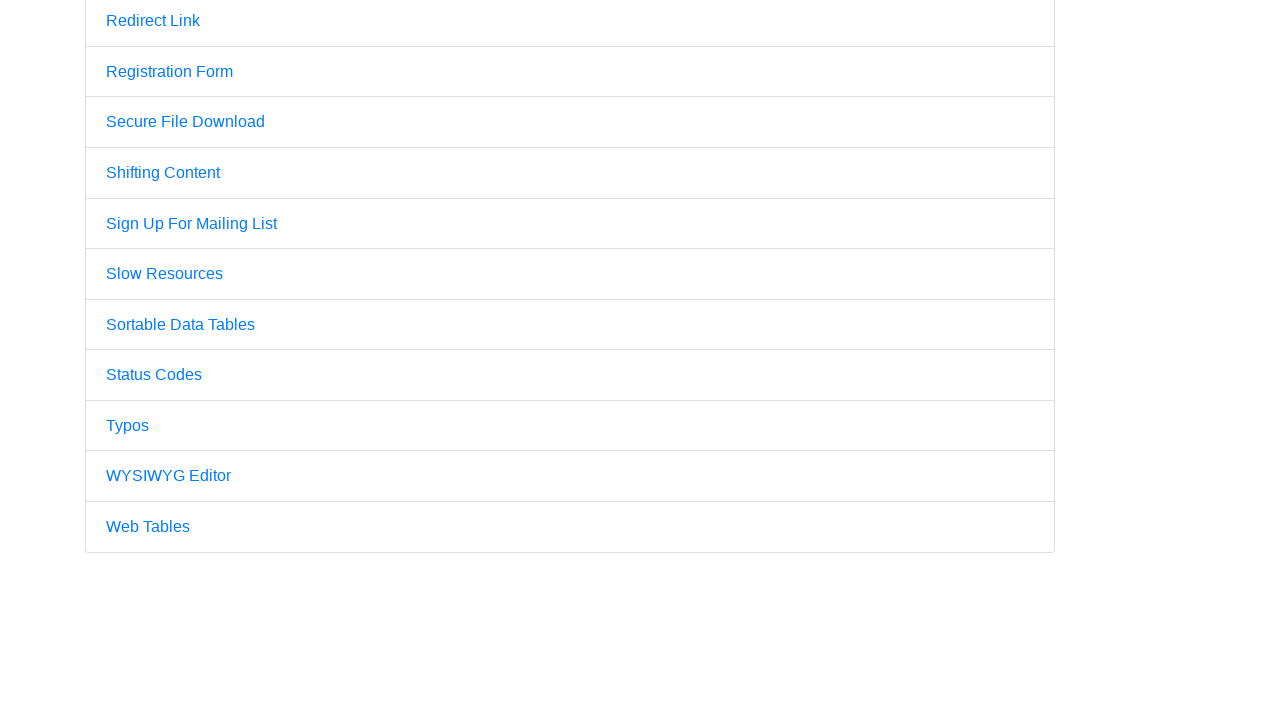

Pressed PageUp key again to scroll further up
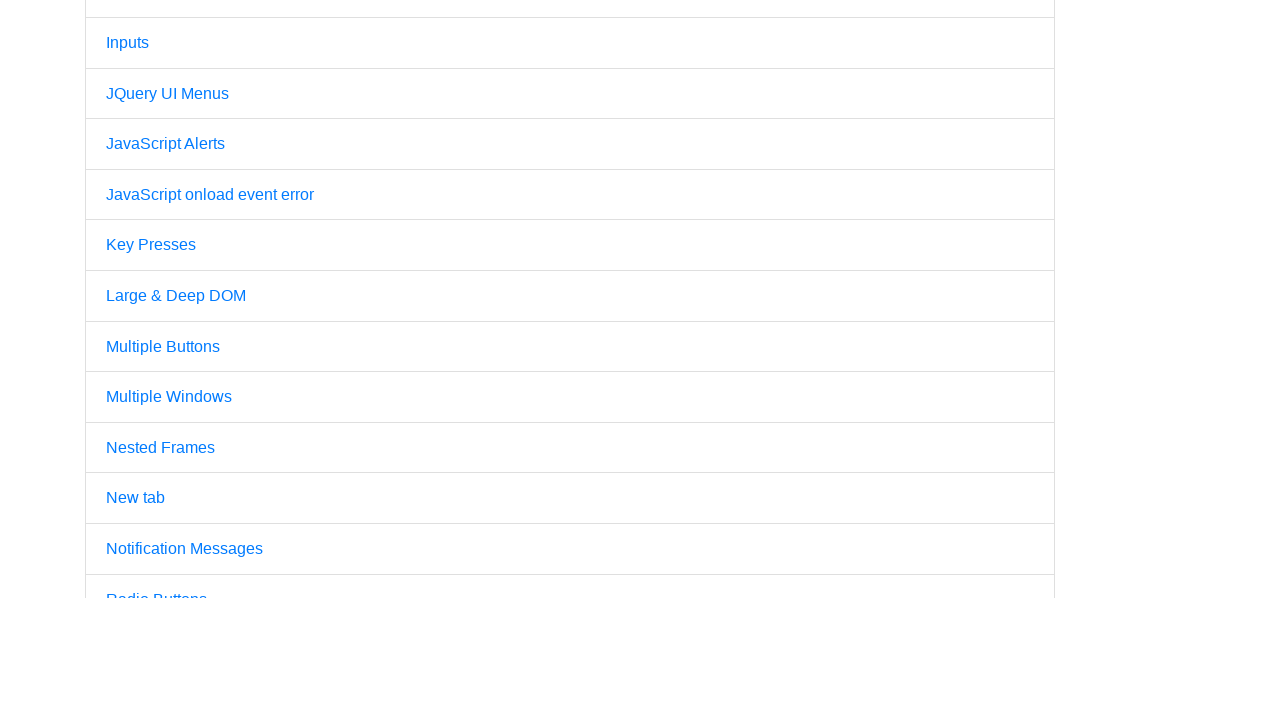

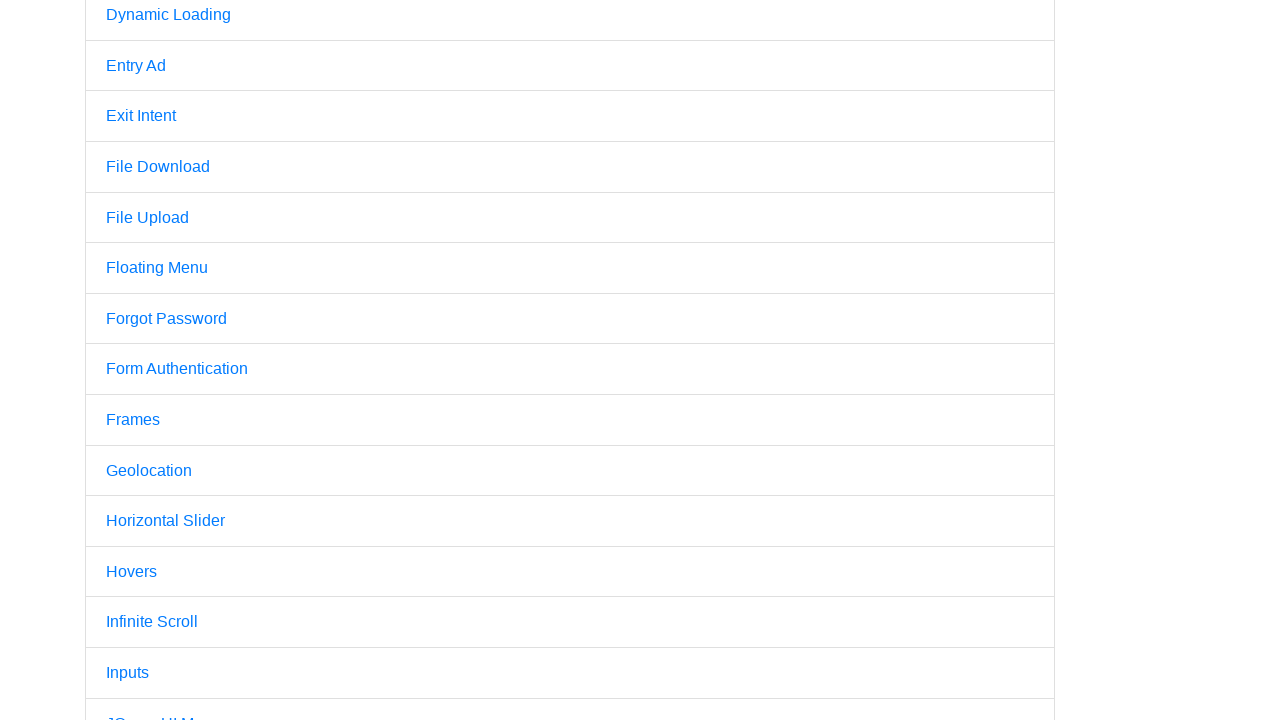